Tests editing a completed task by double-clicking and entering new text.

Starting URL: https://todomvc4tasj.herokuapp.com/

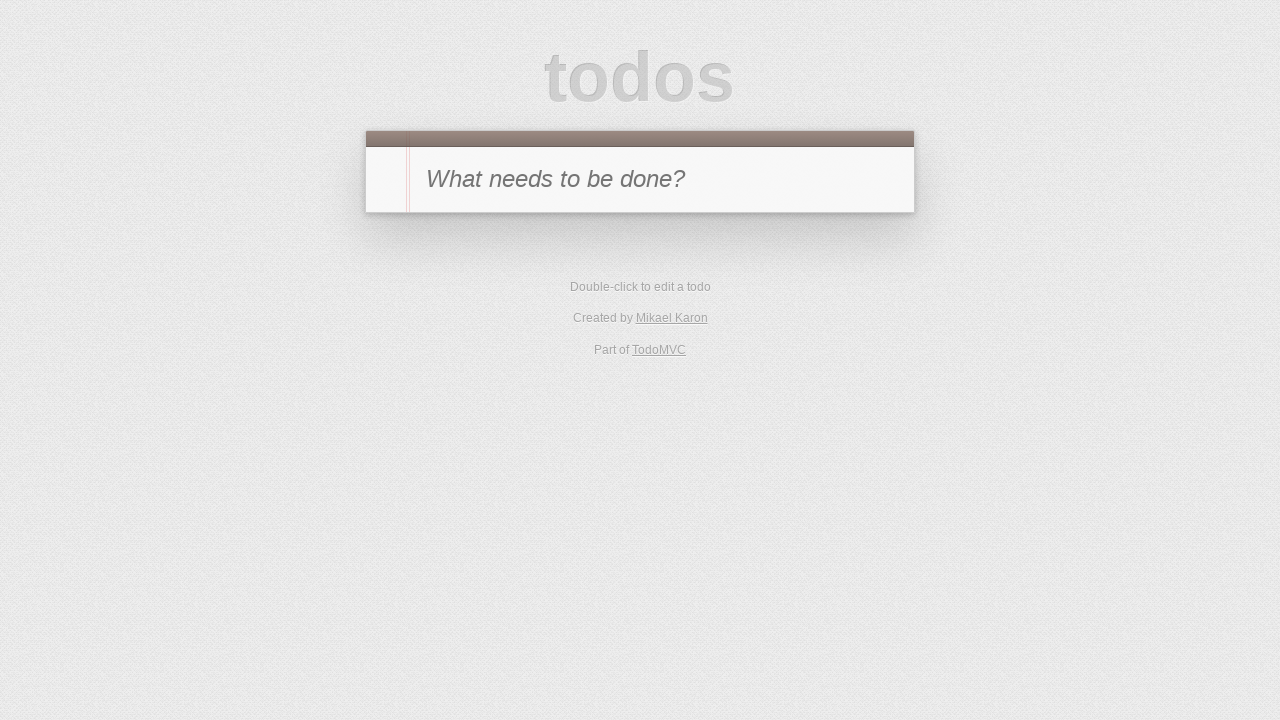

Set localStorage with one active task '1' and one completed task '2'
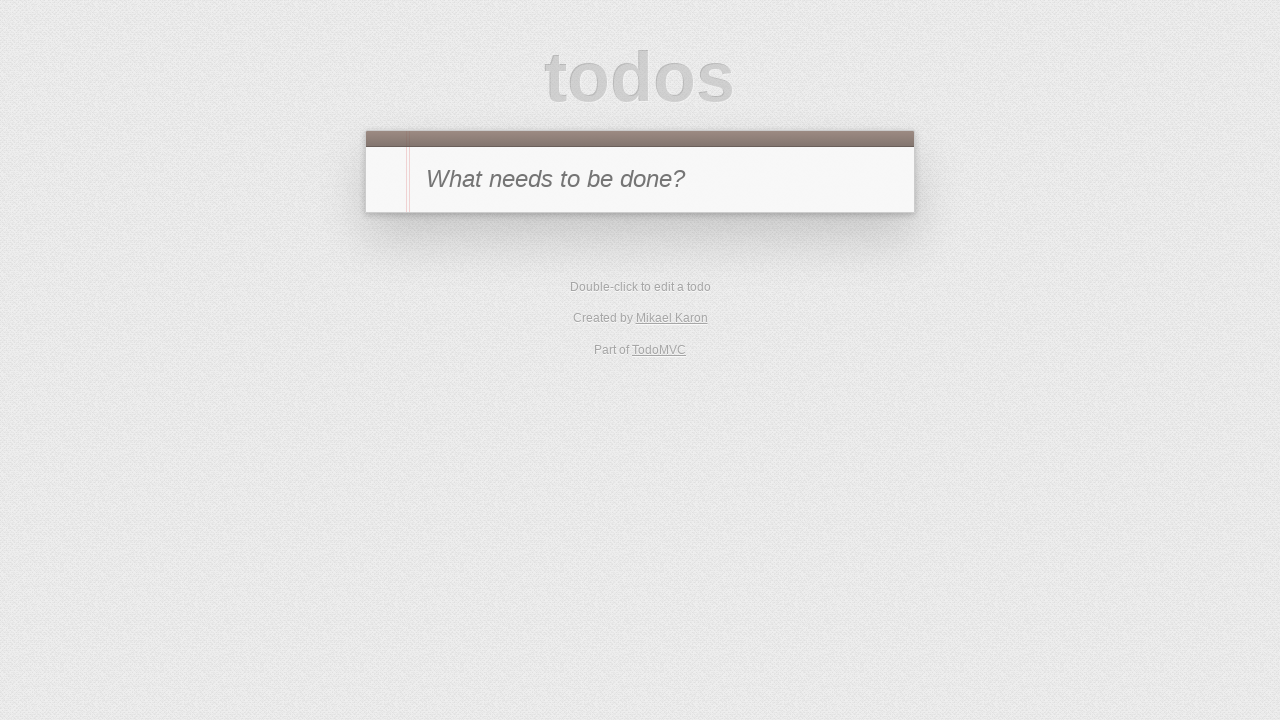

Reloaded page to load tasks from localStorage
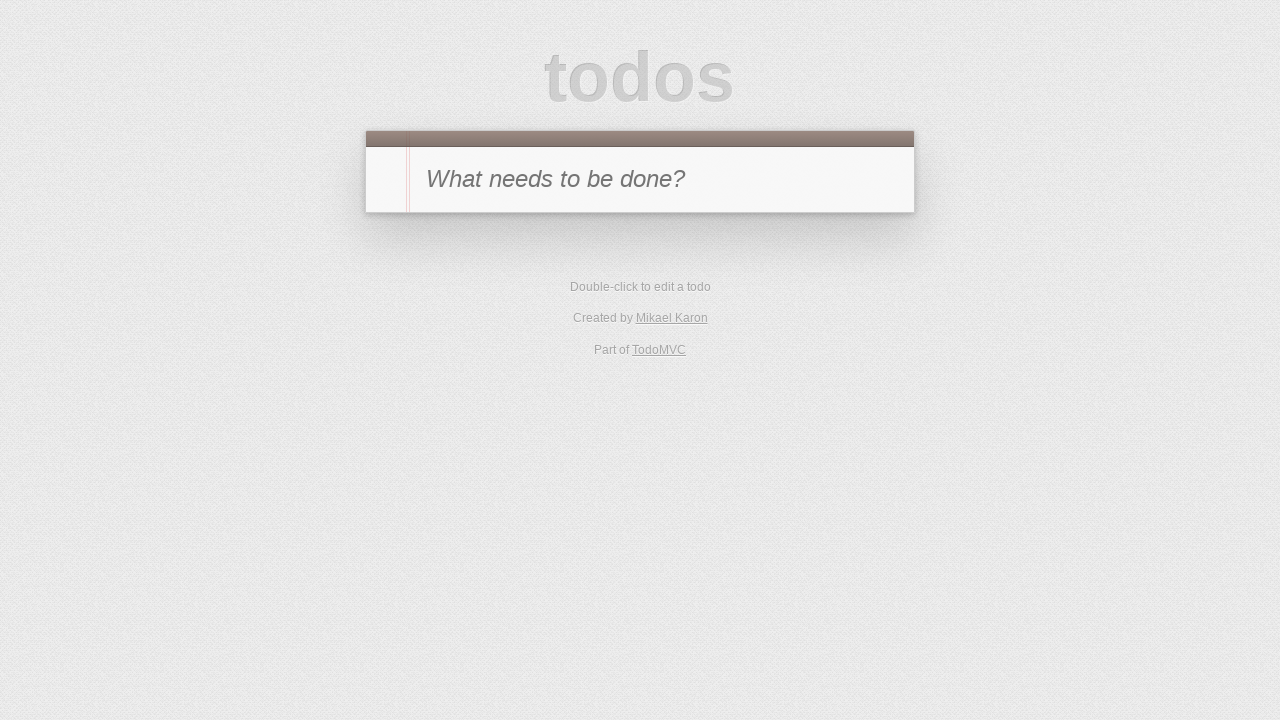

Double-clicked on completed task '2' to enter edit mode at (640, 302) on #todo-list li >> internal:has-text="2"i
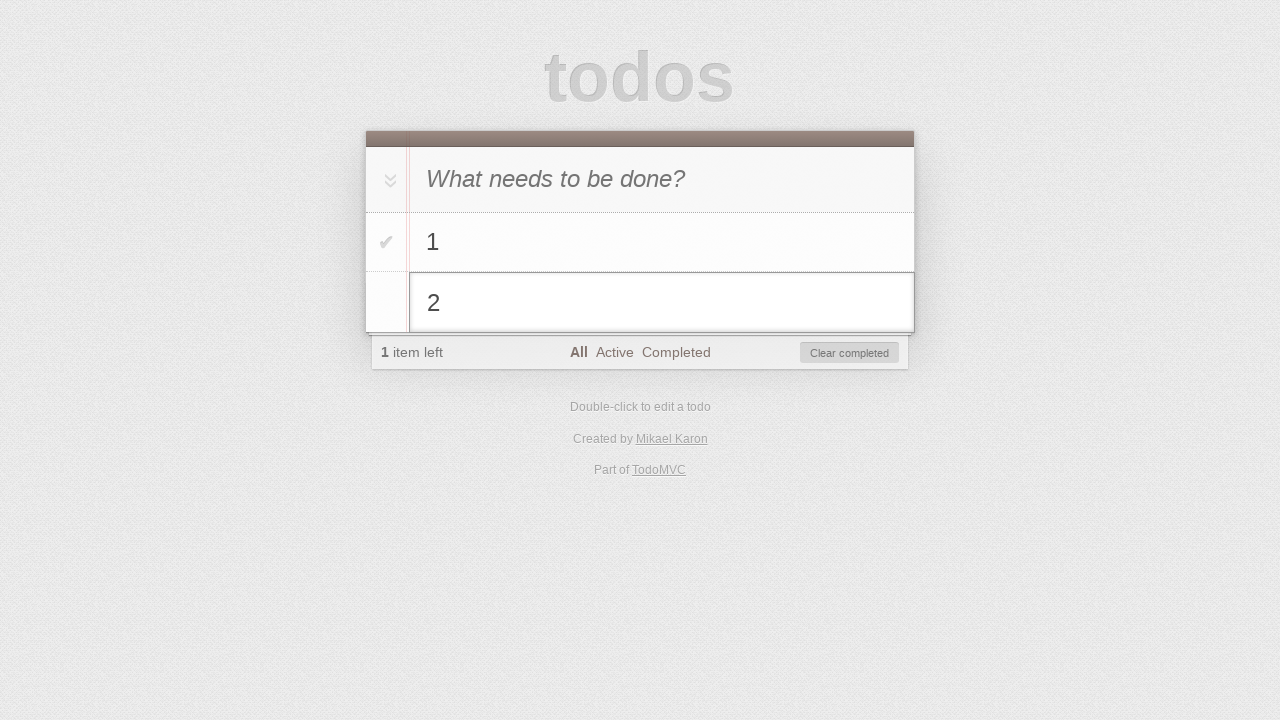

Filled edit field with '2 edited' on #todo-list li.editing .edit
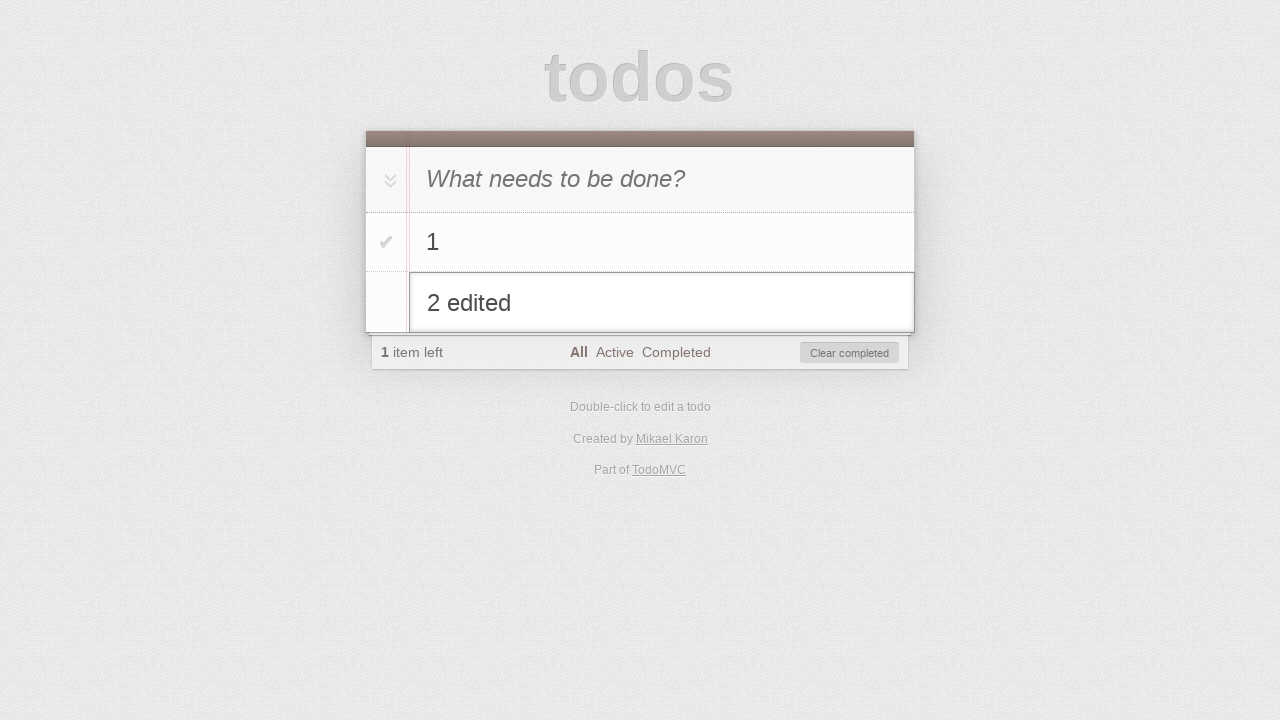

Pressed Enter to save the edited task on #todo-list li.editing .edit
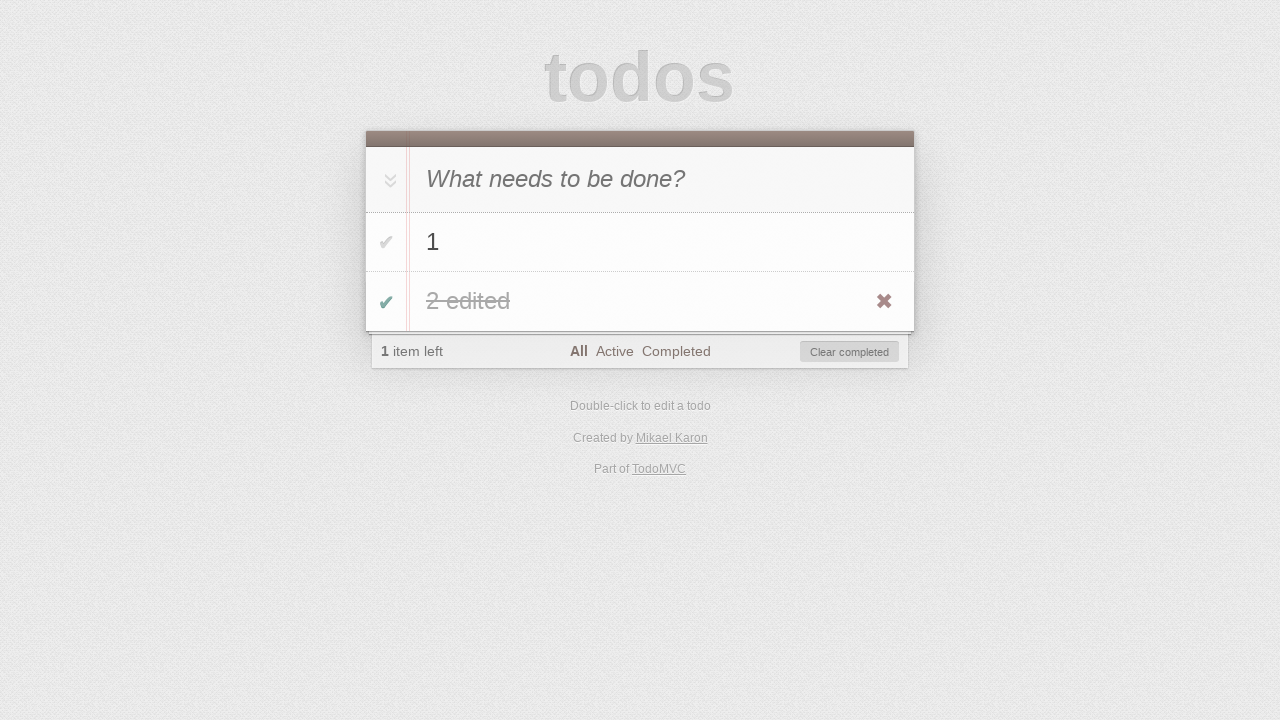

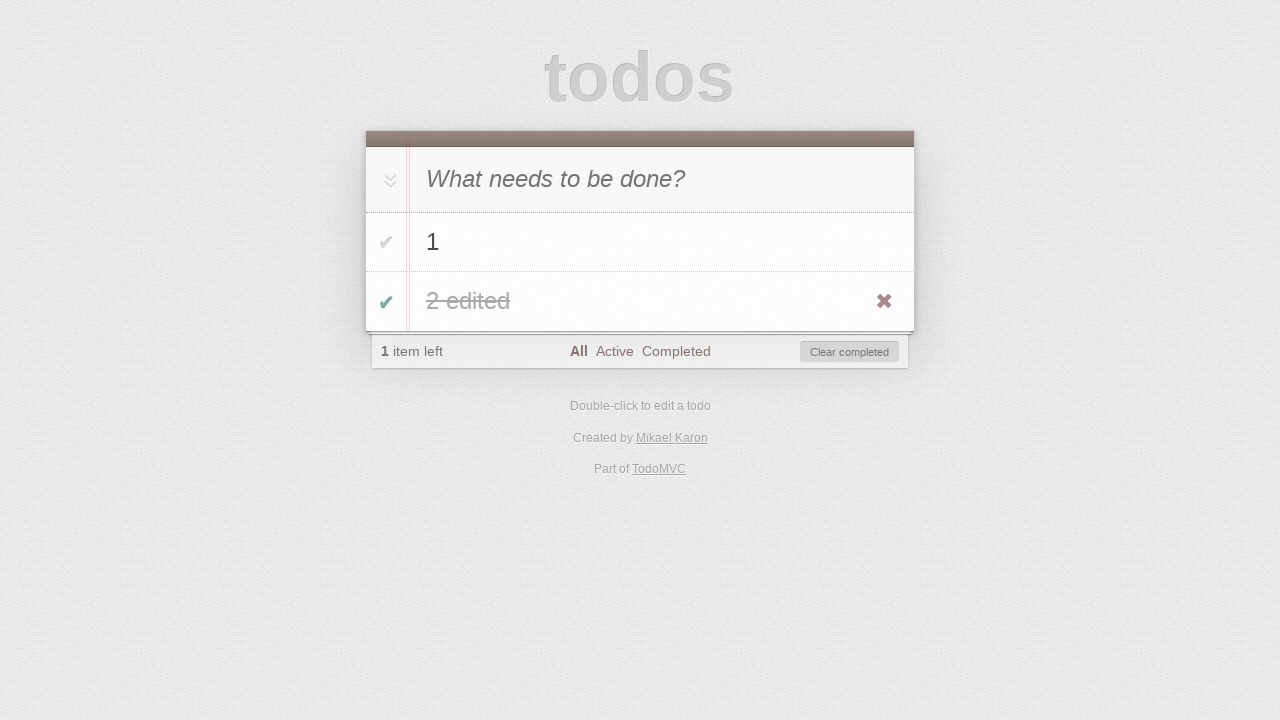